Tests that the Browse Languages page displays a table with correct column headers (Language, Author, Date, Comments, Rate)

Starting URL: http://www.99-bottles-of-beer.net/

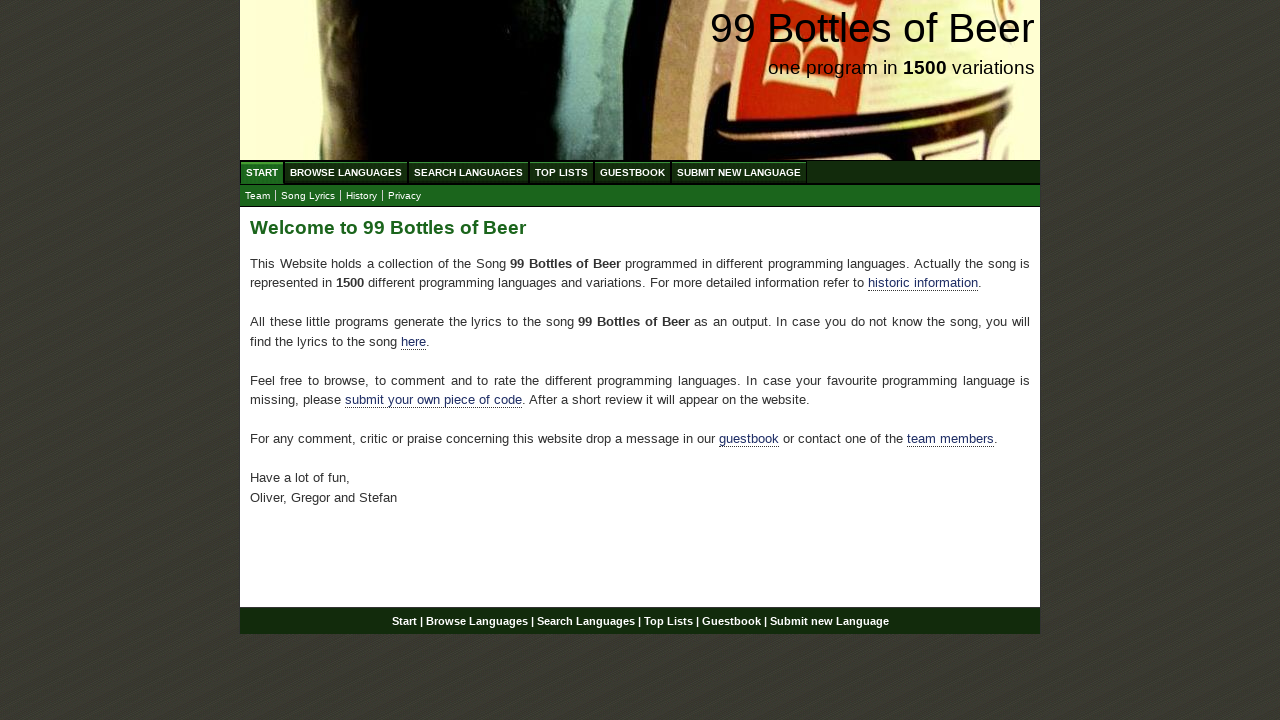

Clicked Browse Languages menu at (346, 172) on xpath=//ul[@id='menu']//a[text()='Browse Languages']
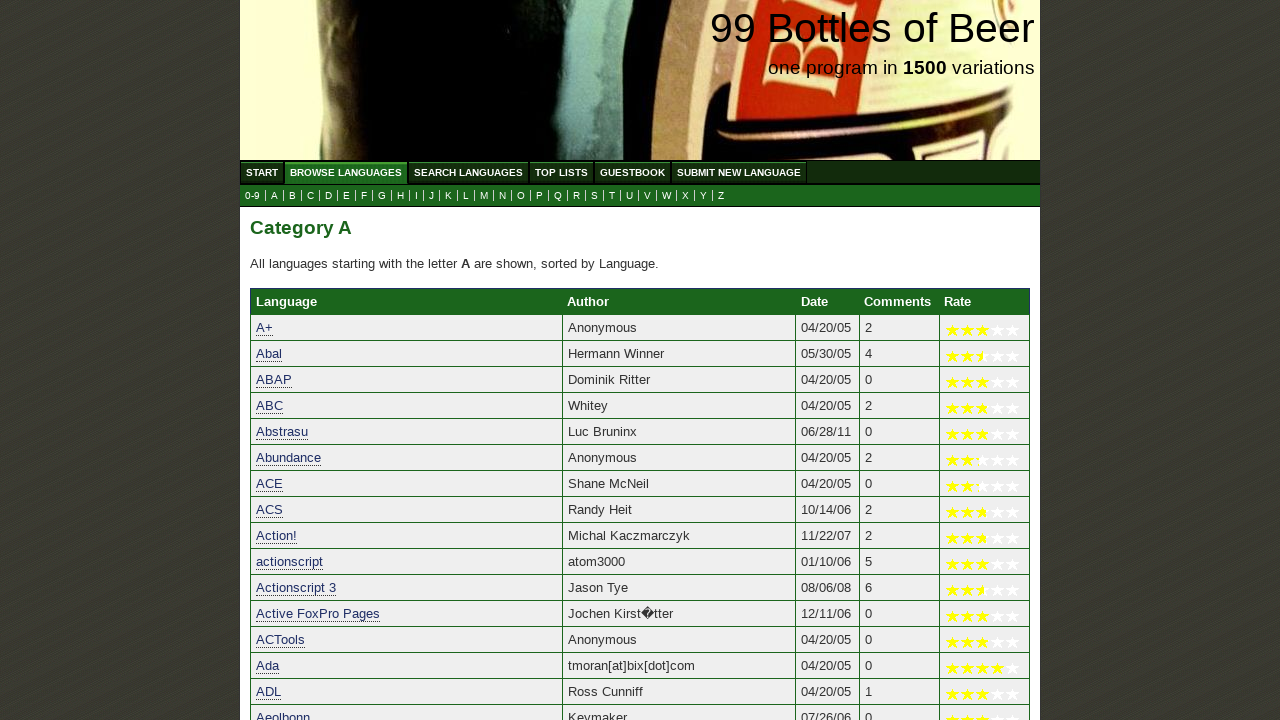

Table headers loaded on Browse Languages page
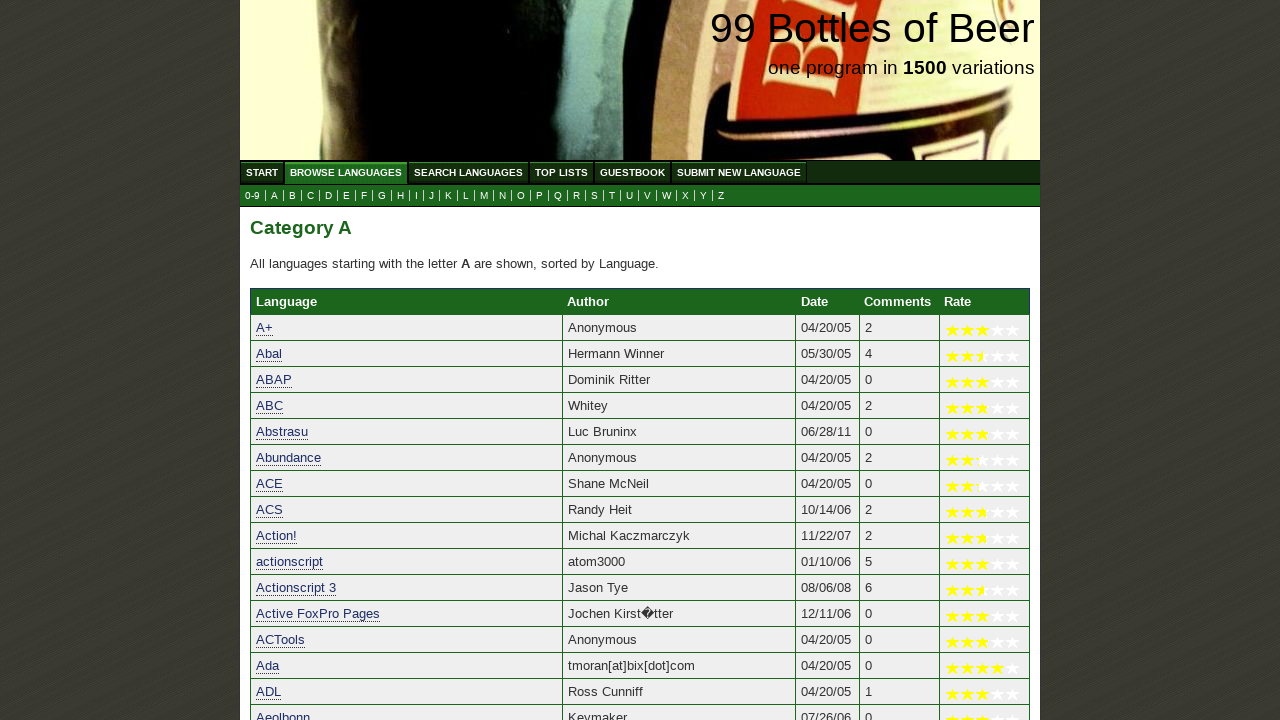

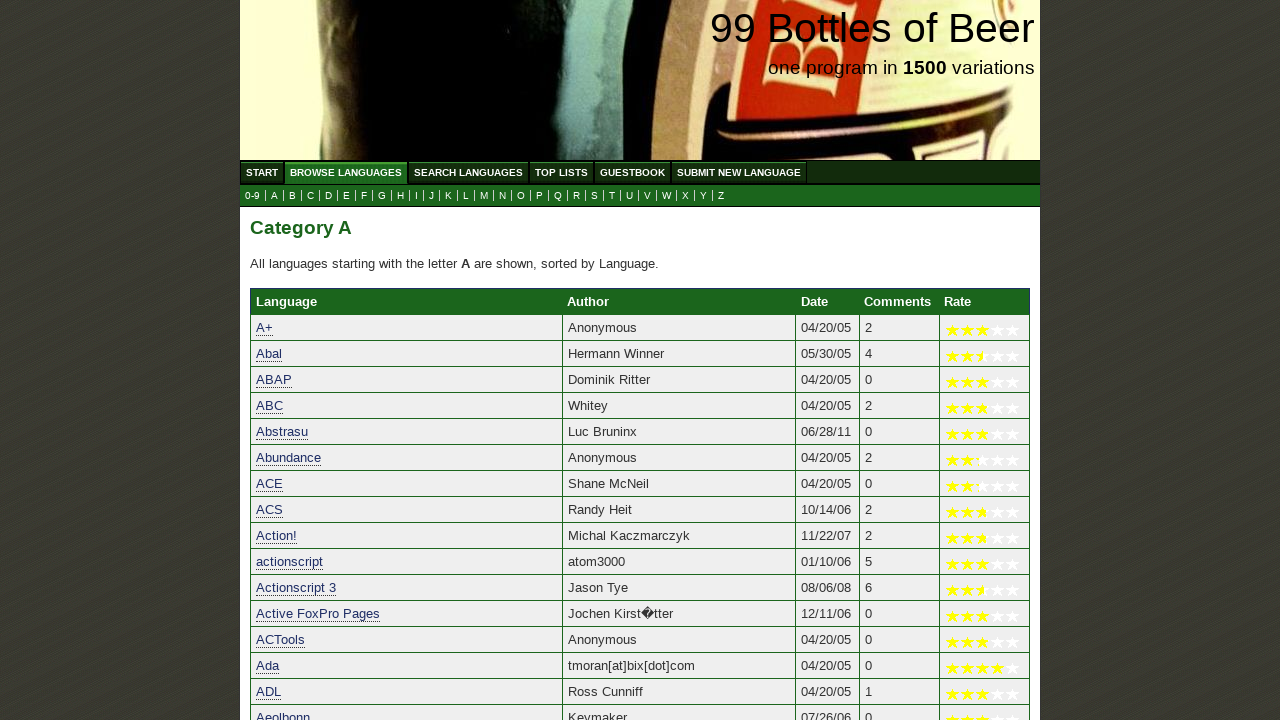